Tests the image gallery functionality by clicking the full image button to display a larger version of the featured space image.

Starting URL: https://data-class-jpl-space.s3.amazonaws.com/JPL_Space/index.html

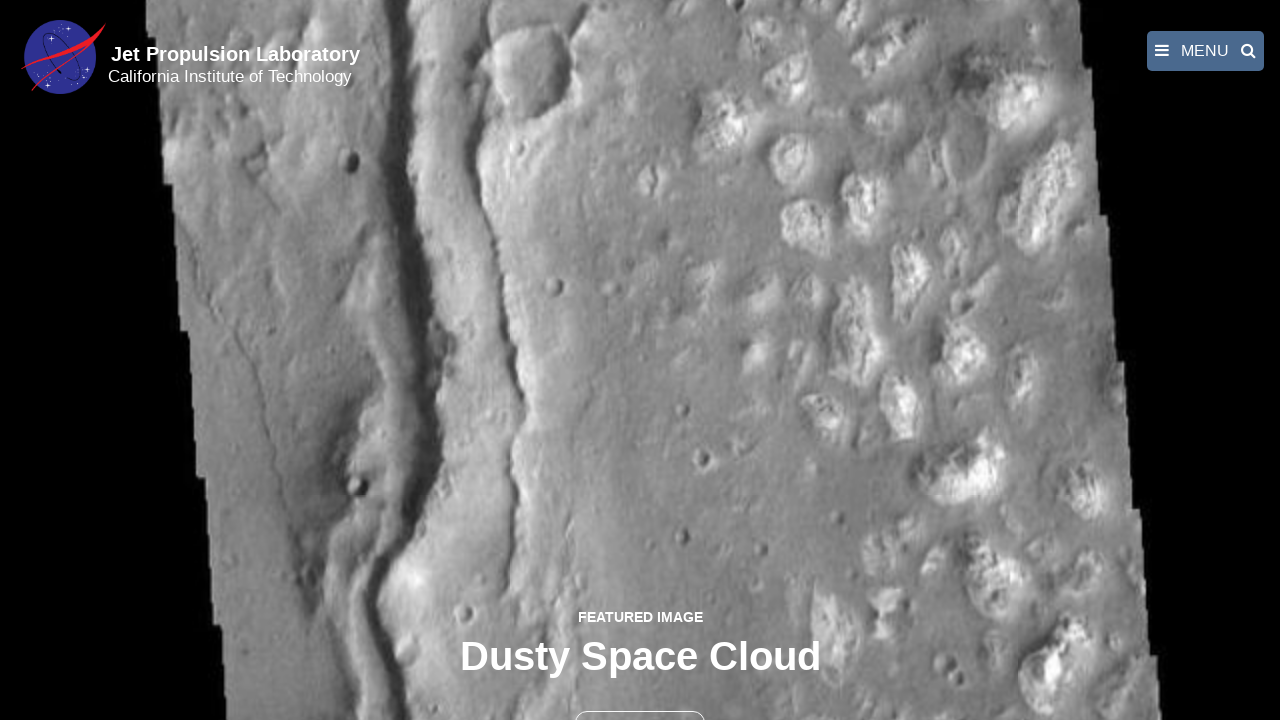

Clicked the full image button to display larger version of featured space image at (640, 699) on button >> nth=1
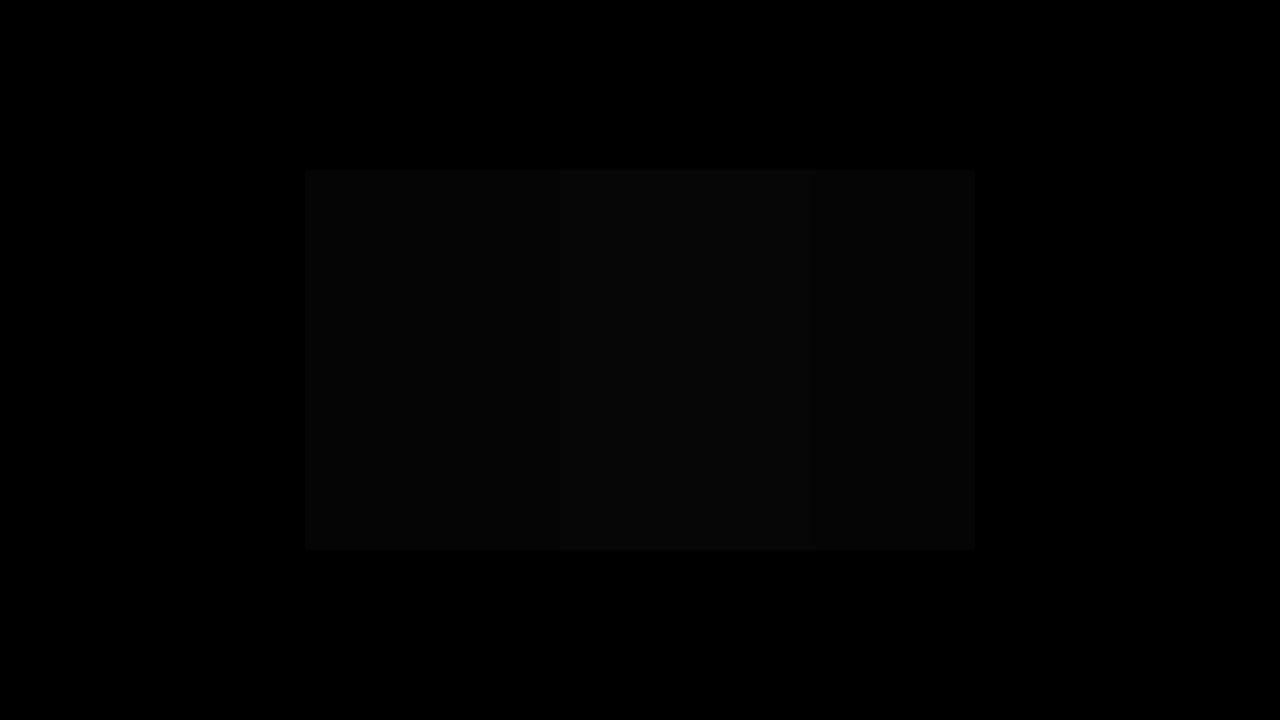

Full-size image loaded and displayed in gallery
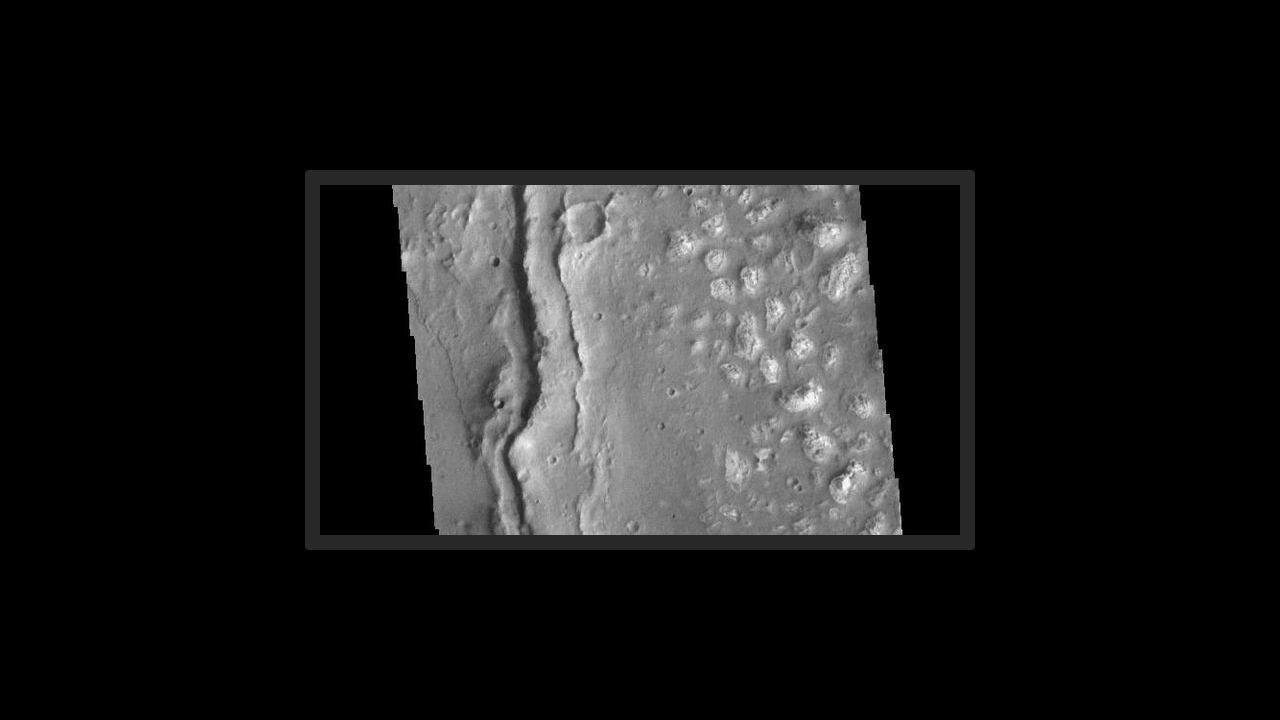

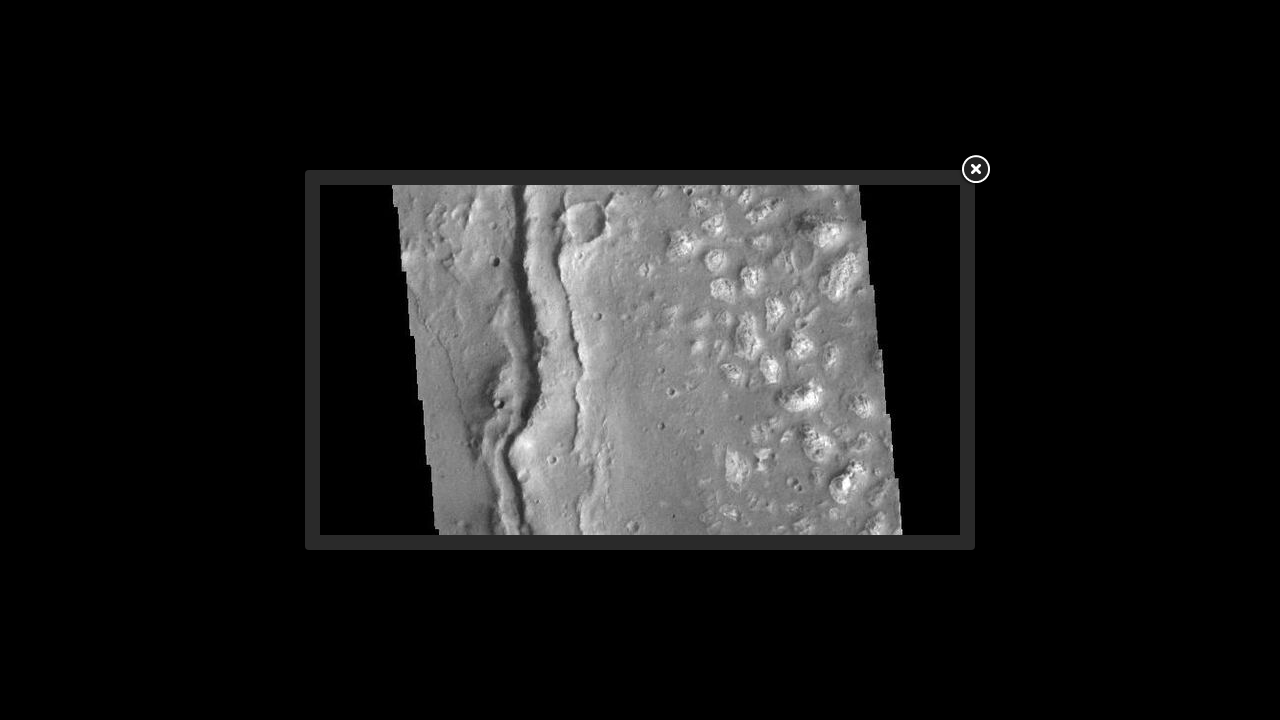